Completes the Trial of the Stones challenge by solving three riddles: entering "rock" for the first riddle, using the revealed password for the second, and finding the richest merchant for the third

Starting URL: https://techstepacademy.com/trial-of-the-stones

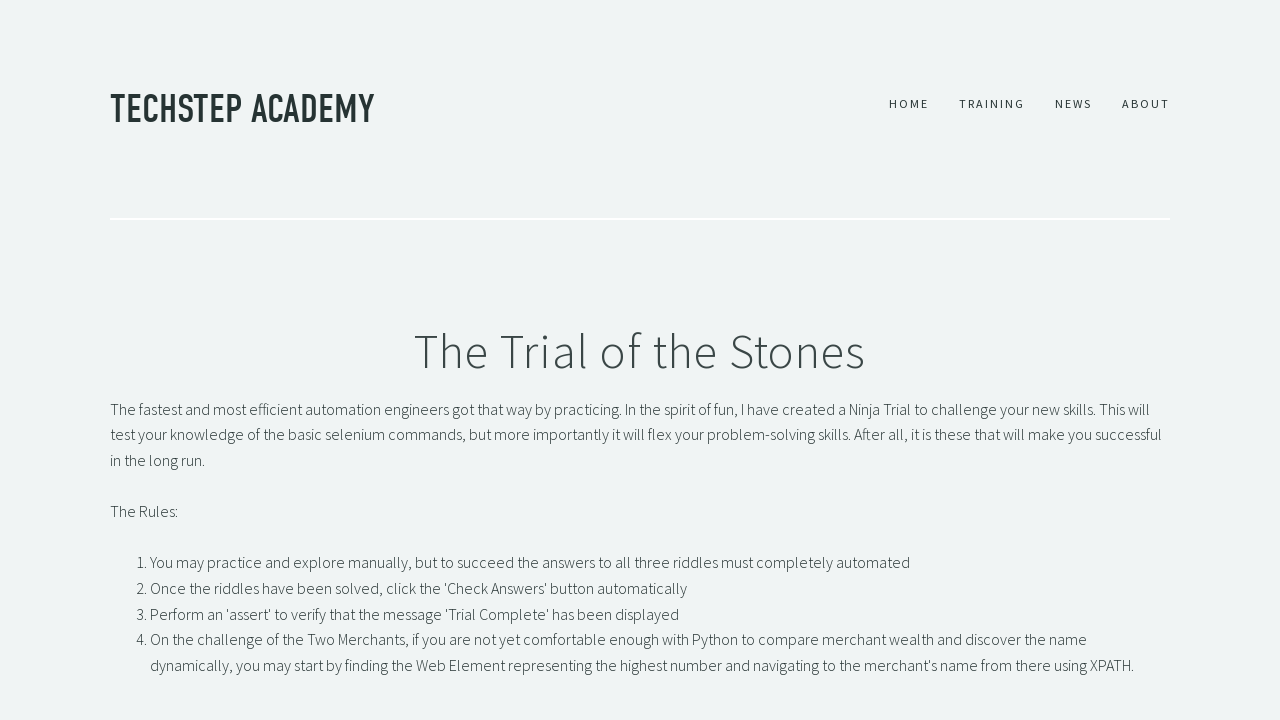

Filled first riddle input with 'rock' on input#r1Input
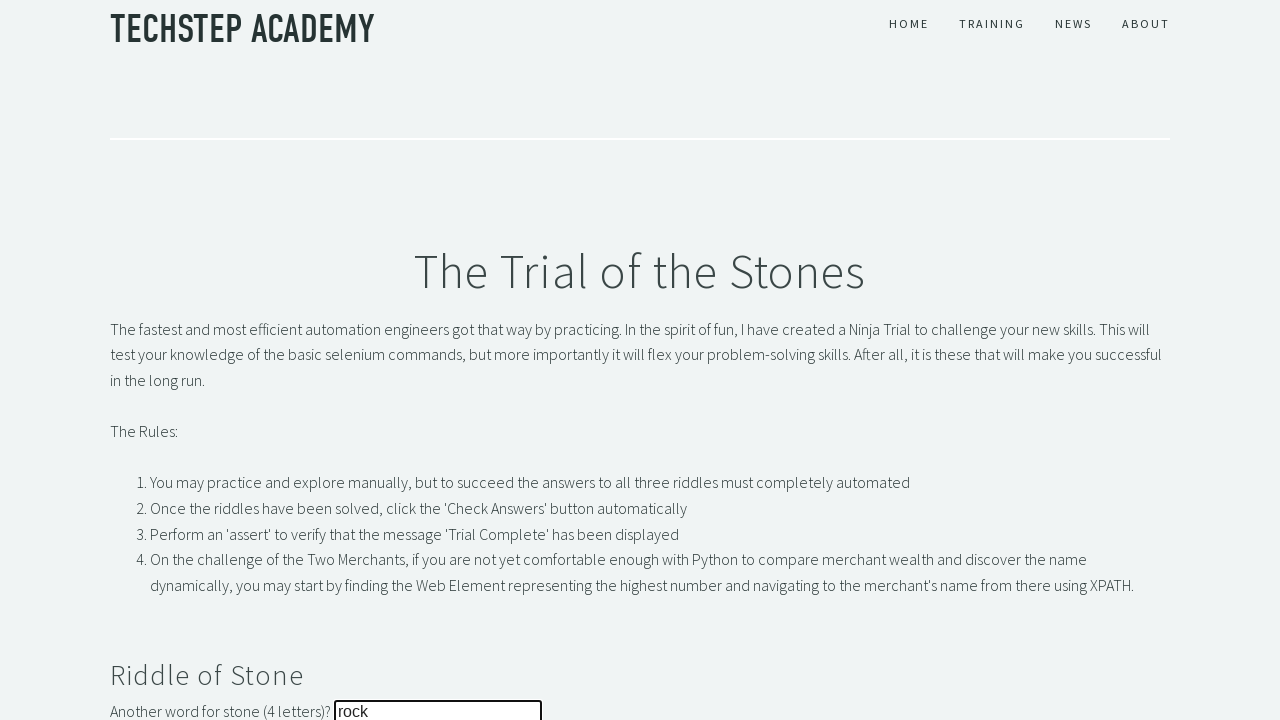

Clicked submit button for first riddle at (145, 360) on button#r1Btn
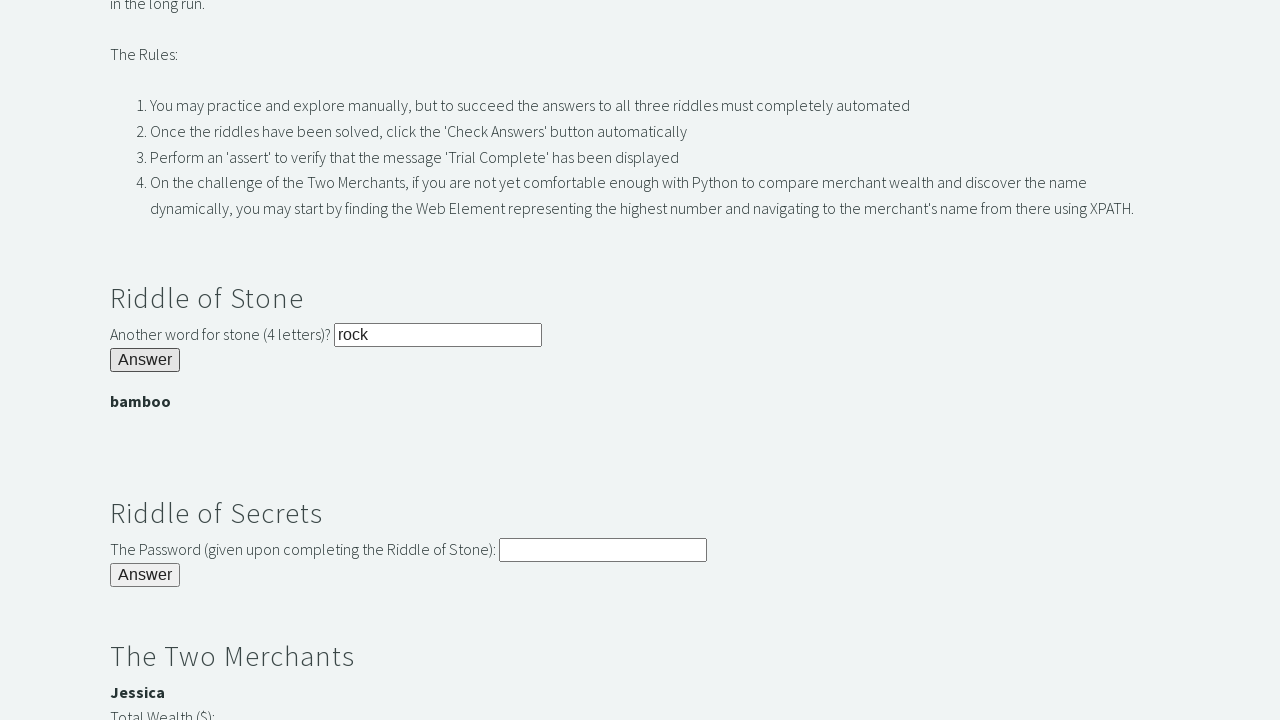

Password banner appeared after first riddle
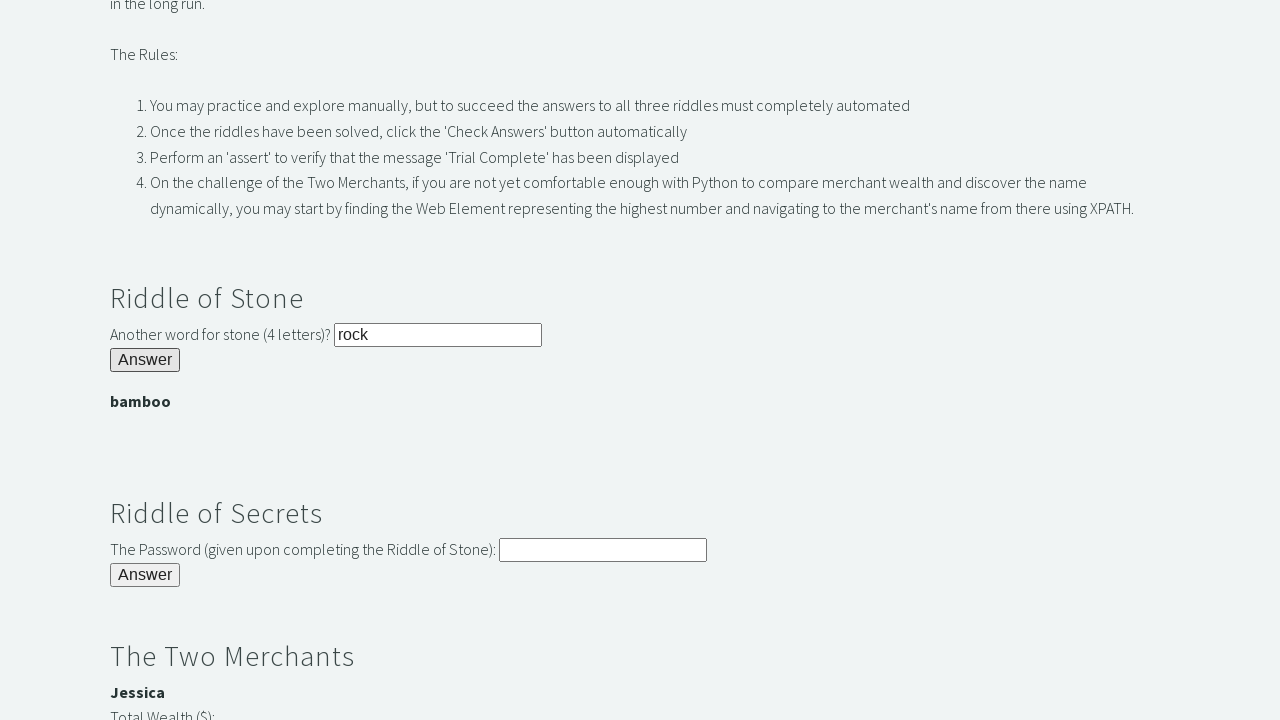

Extracted password from banner: bamboo
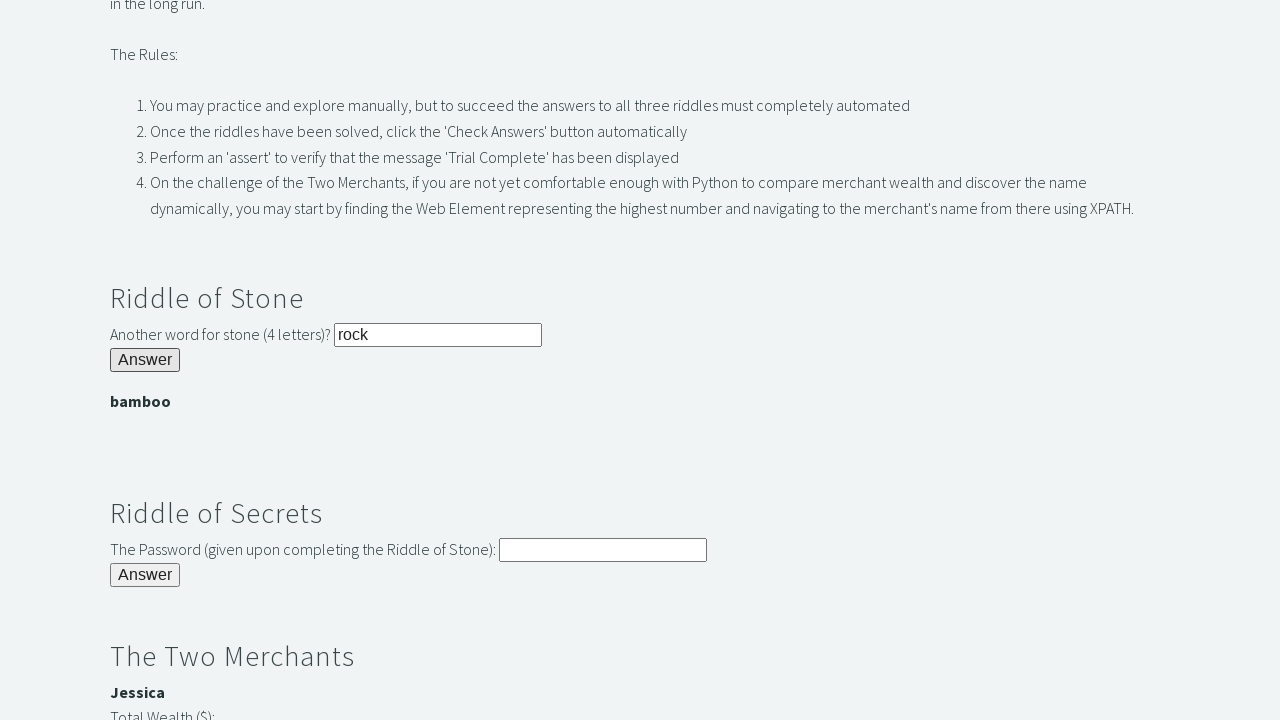

Filled second riddle input with extracted password on input#r2Input
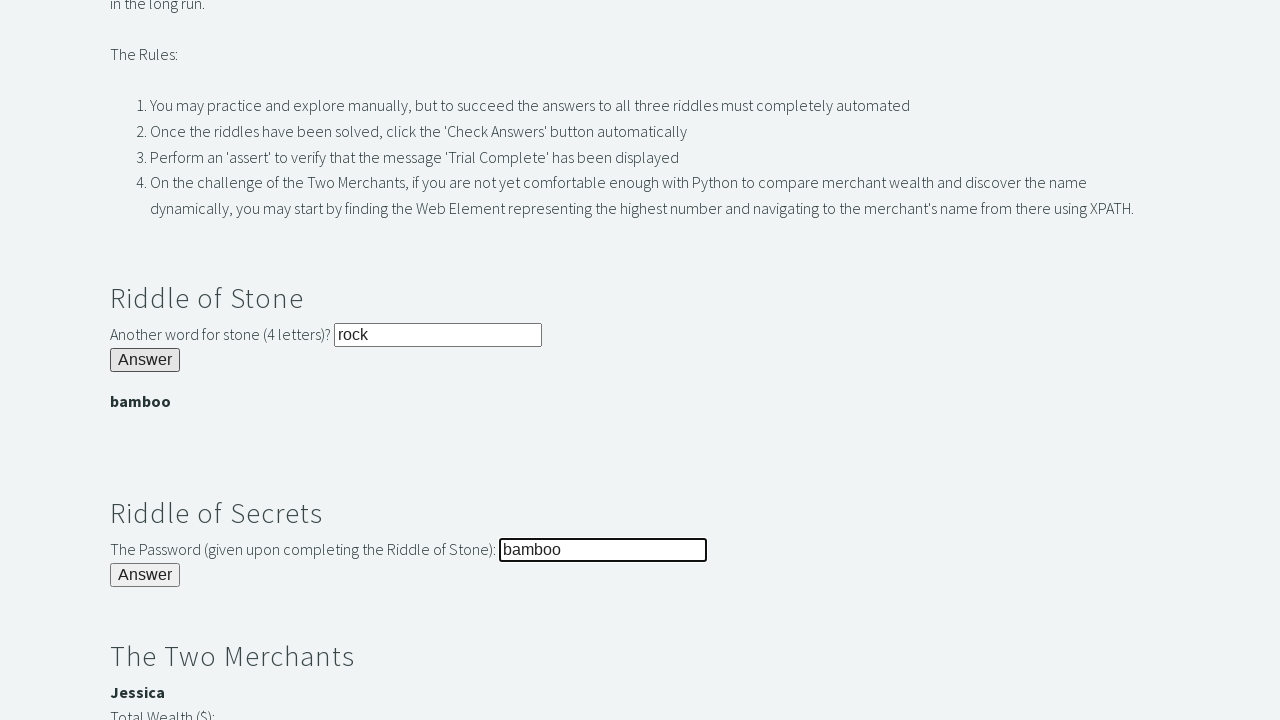

Clicked submit button for second riddle at (145, 575) on button#r2Butn
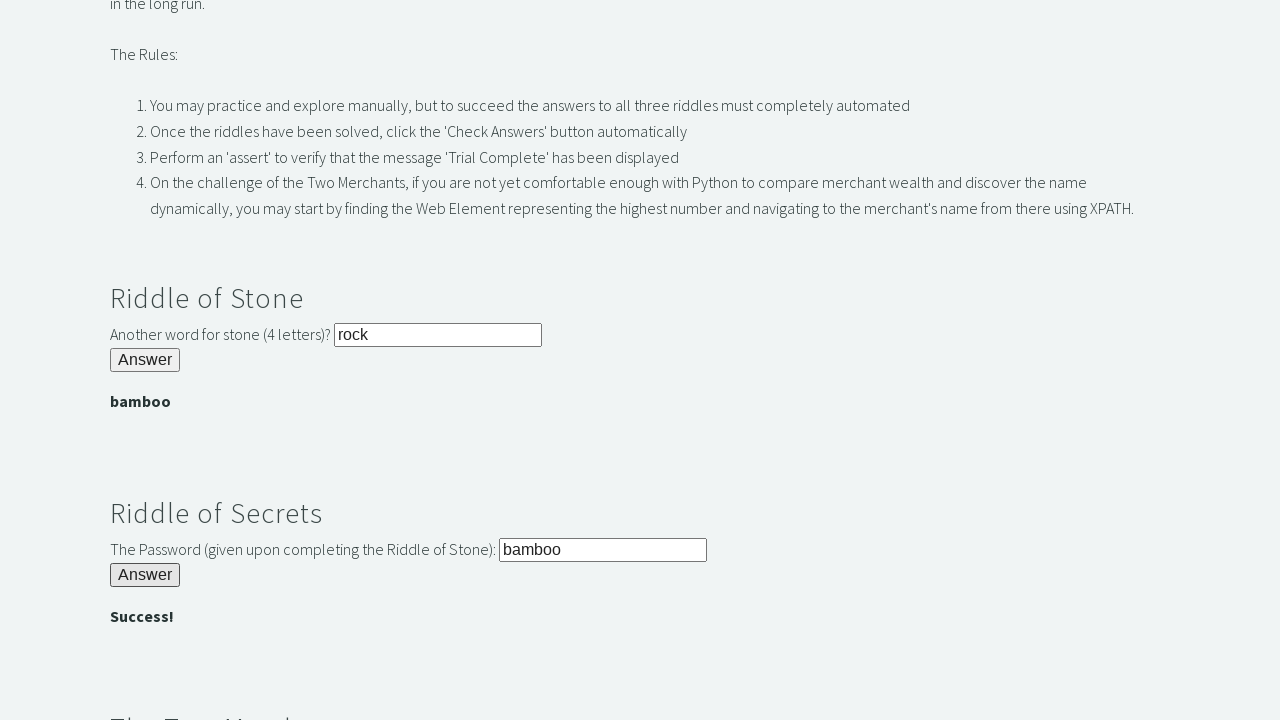

Second riddle success banner appeared
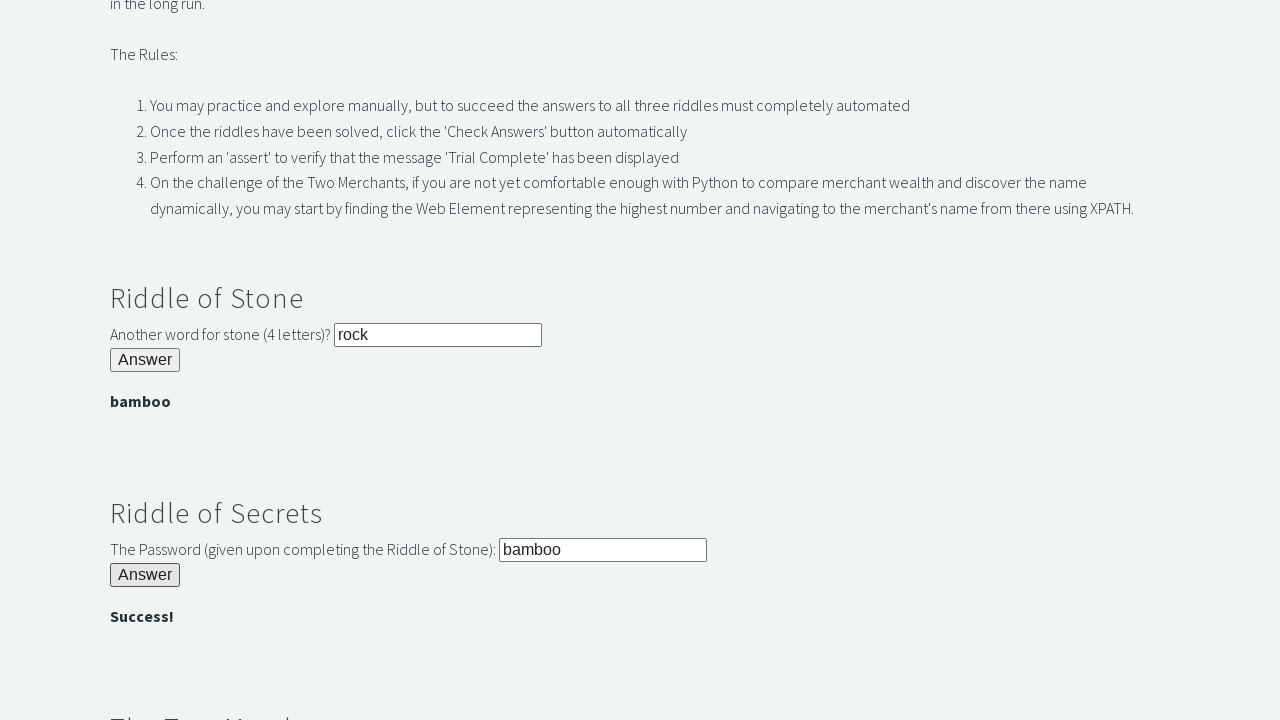

Retrieved list of 2 merchants
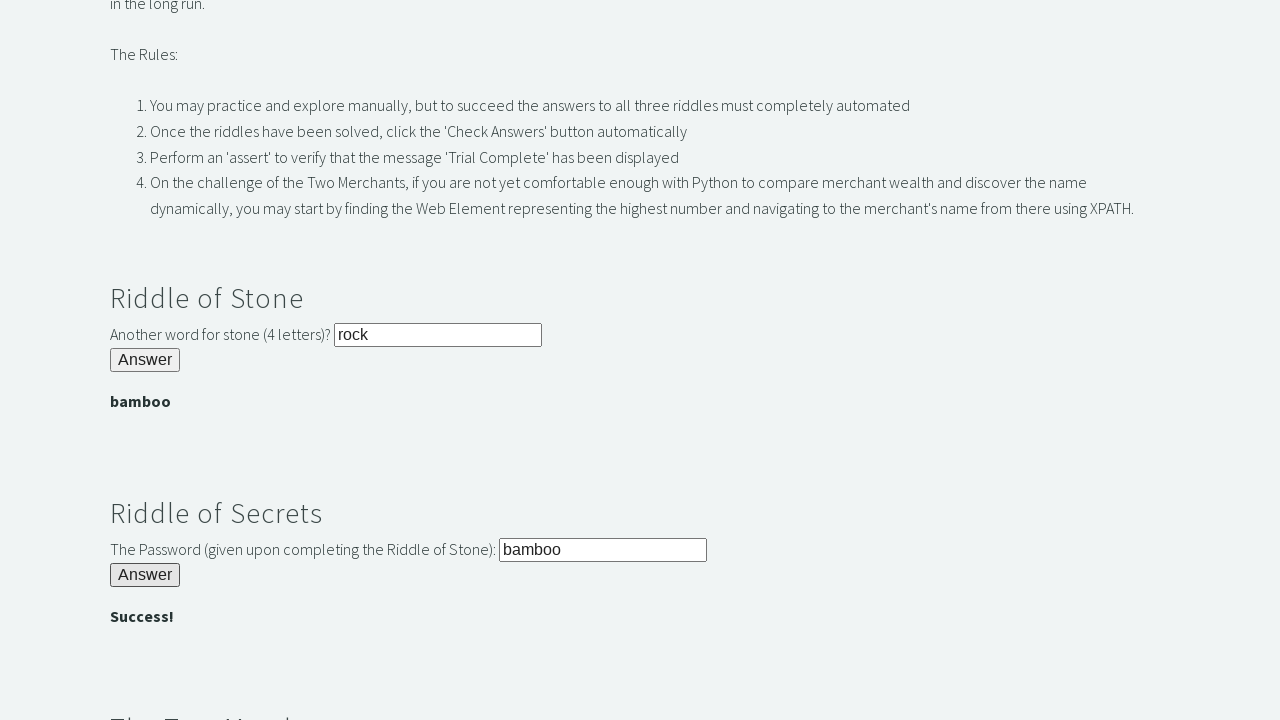

Evaluated merchant 'Jessica' with value 3000
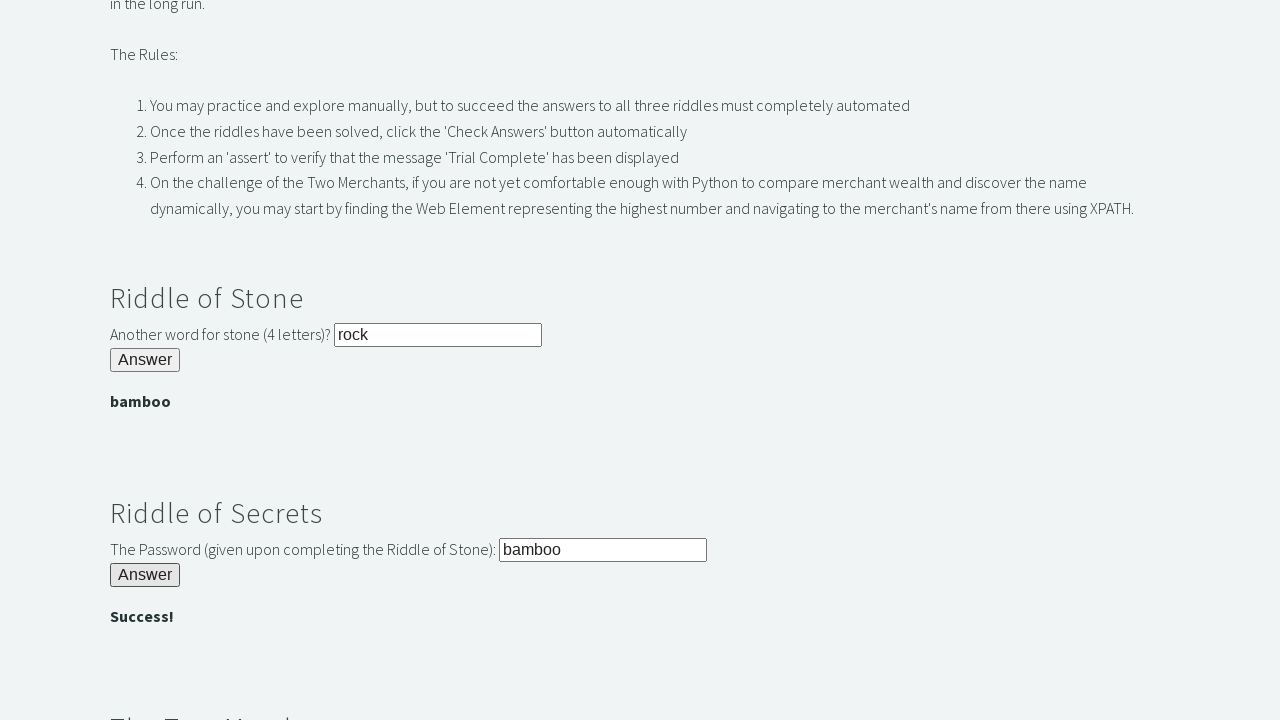

Evaluated merchant 'Bernard' with value 2000
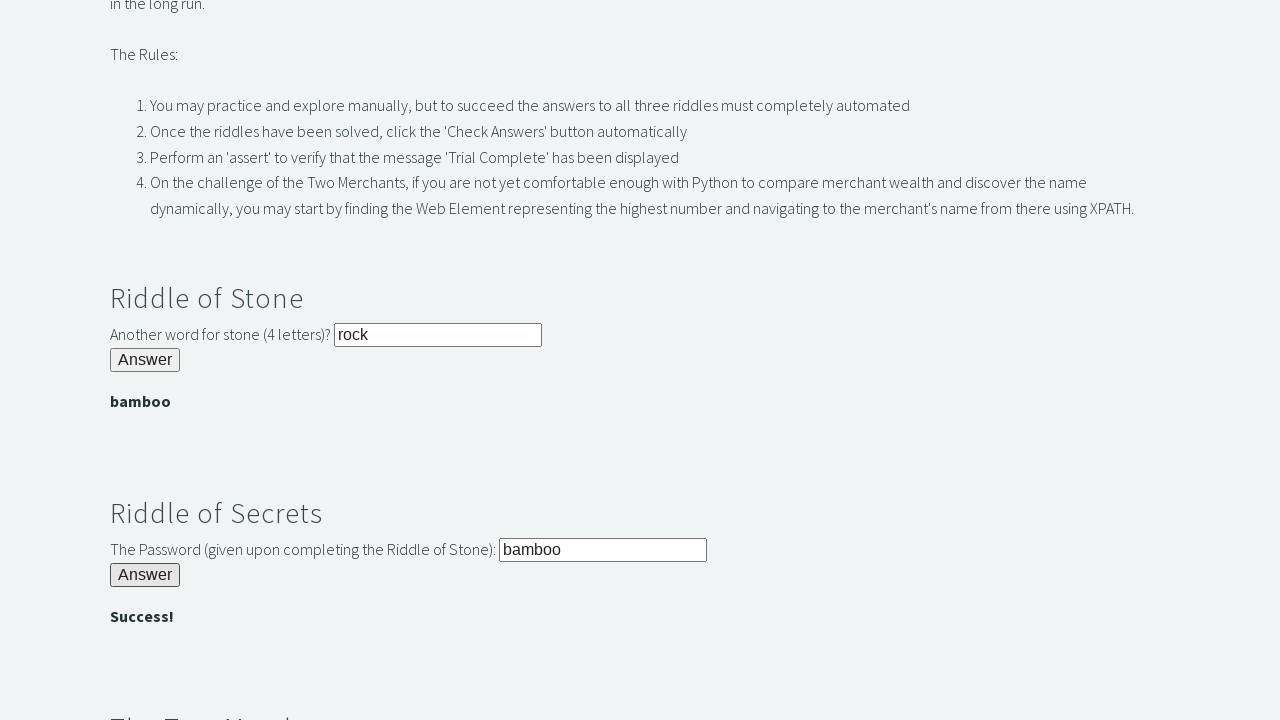

Filled third riddle input with richest merchant 'Jessica' (value: 3000) on input#r3Input
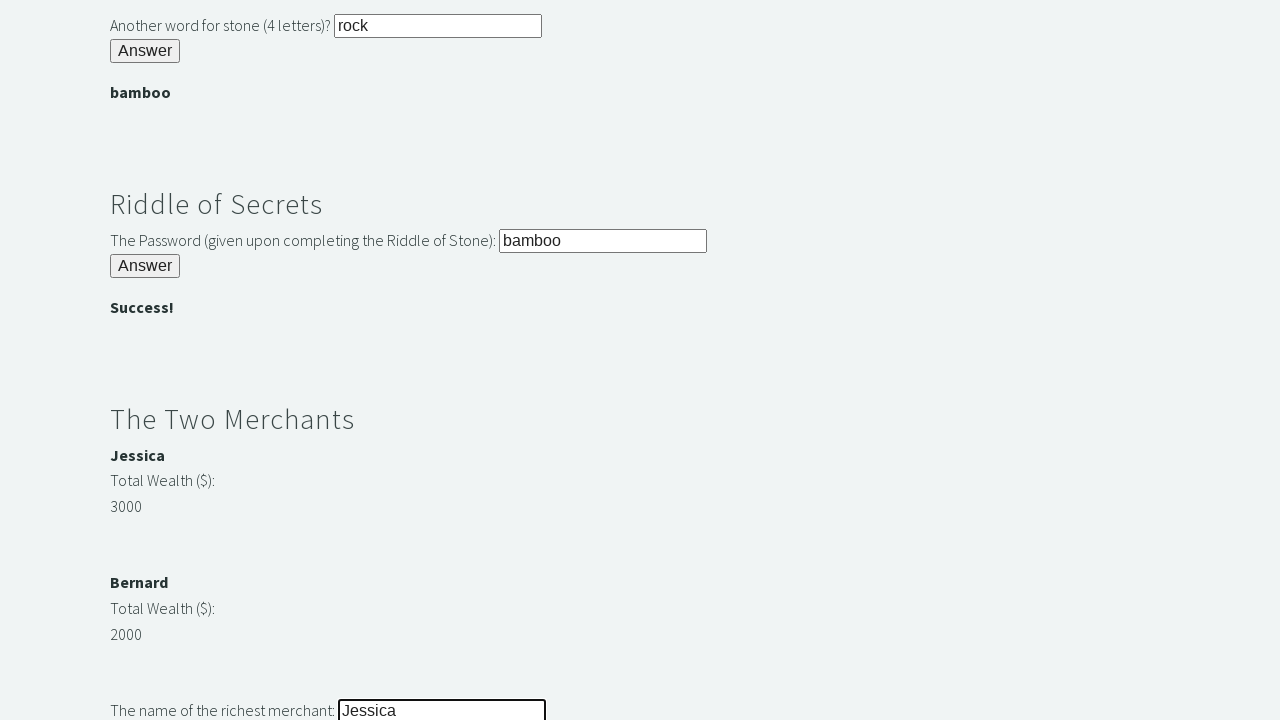

Clicked submit button for third riddle at (145, 360) on button#r3Butn
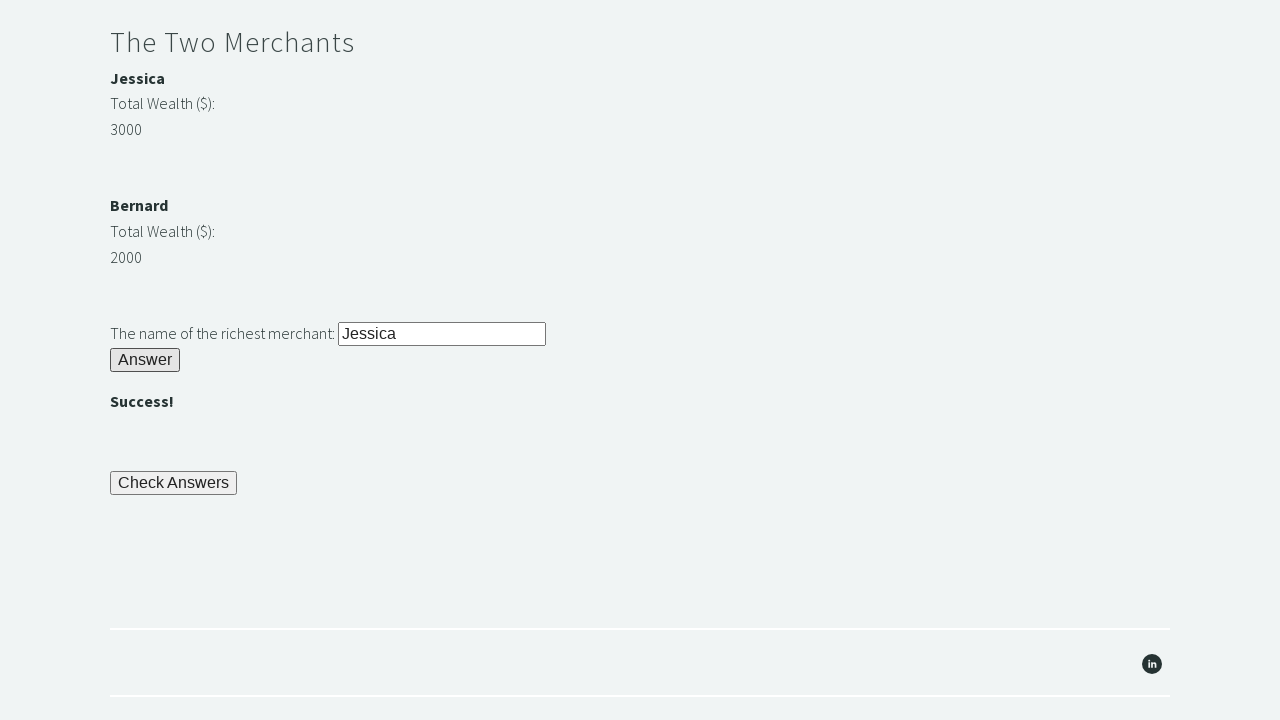

Clicked check button to verify all riddles at (174, 483) on button#checkButn
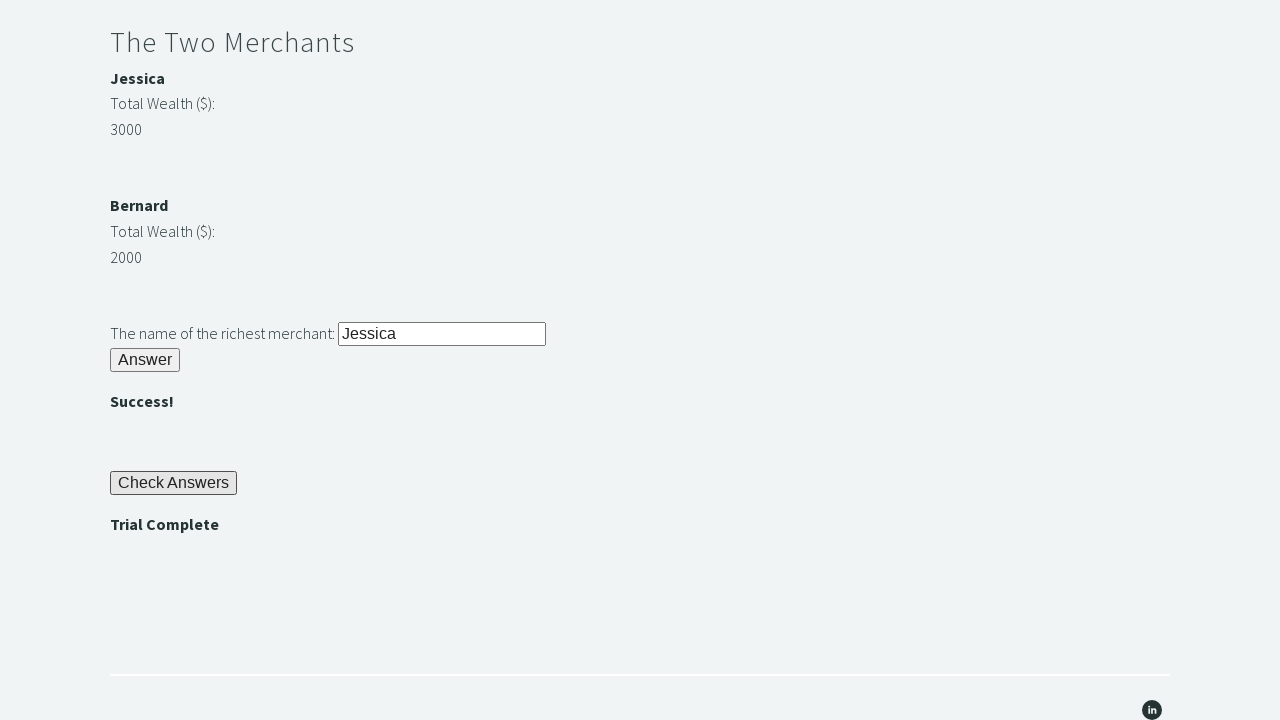

Trial of the Stones challenge completed successfully
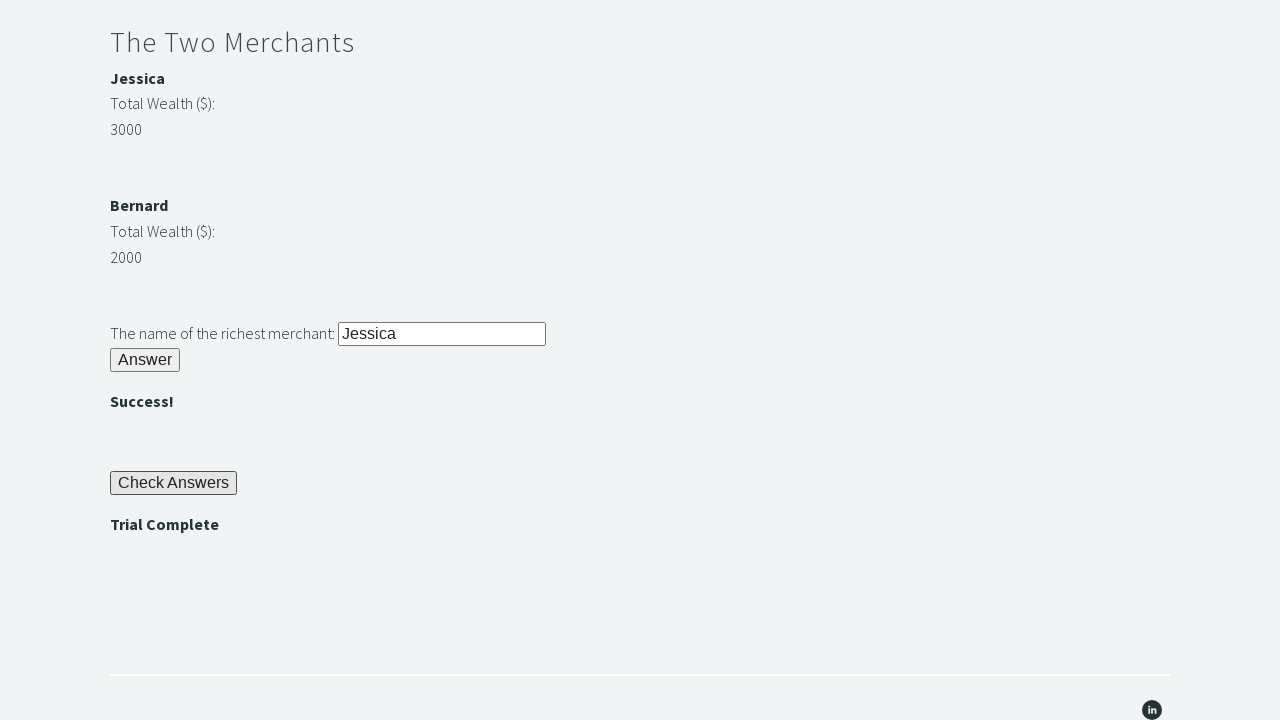

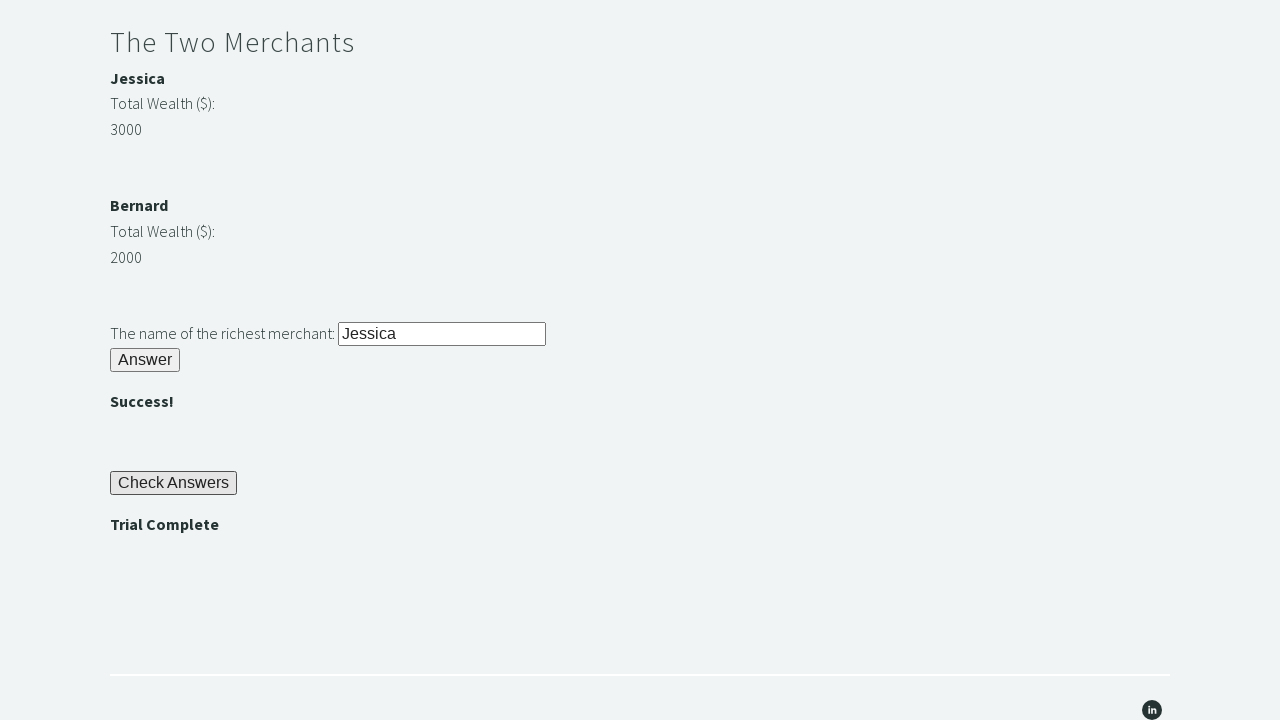